Tests the search functionality on an e-commerce practice site by typing "ca" in the search box and verifying that 4 matching products are displayed.

Starting URL: https://rahulshettyacademy.com/seleniumPractise/#/

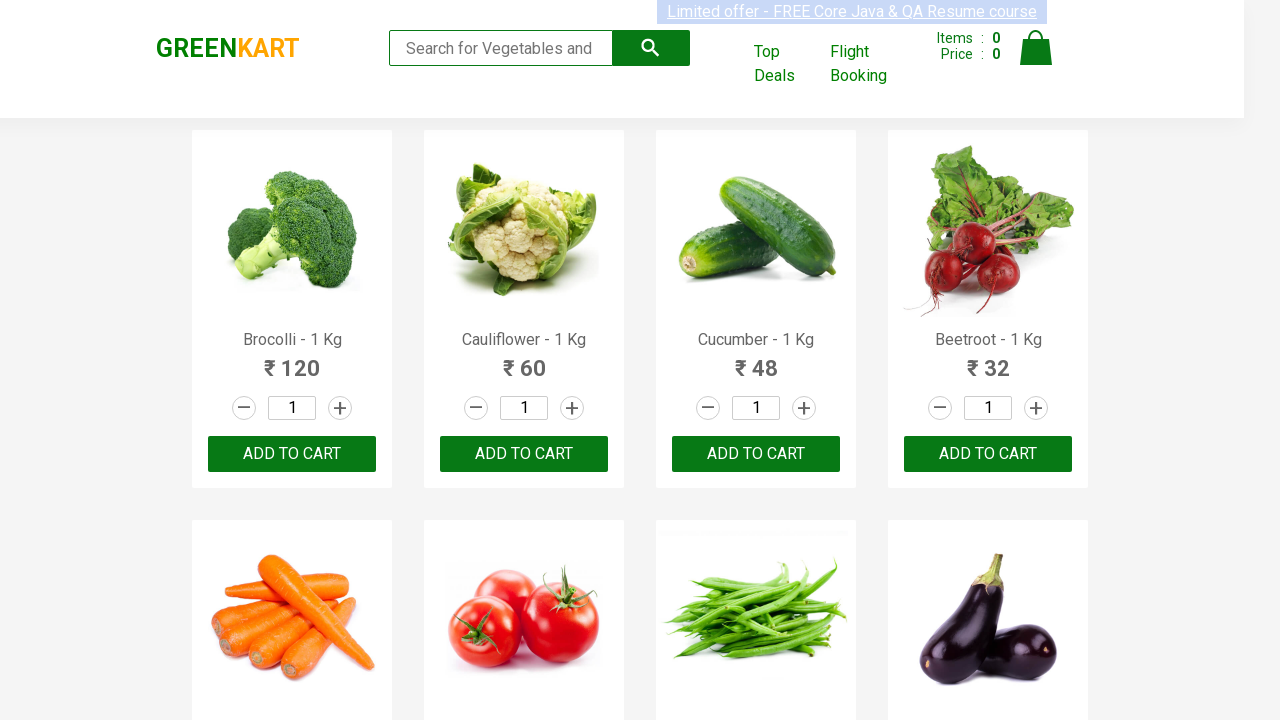

Typed 'ca' in the search box on .search-keyword
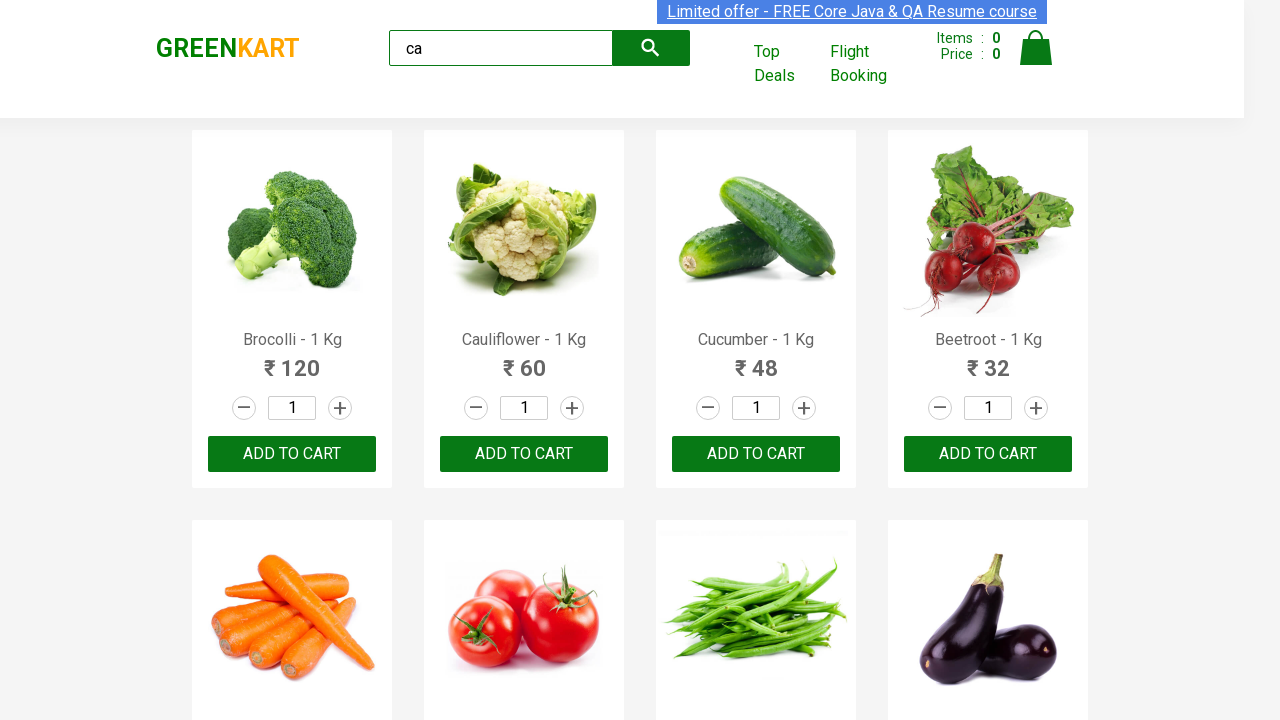

Waited 2 seconds for search results to filter
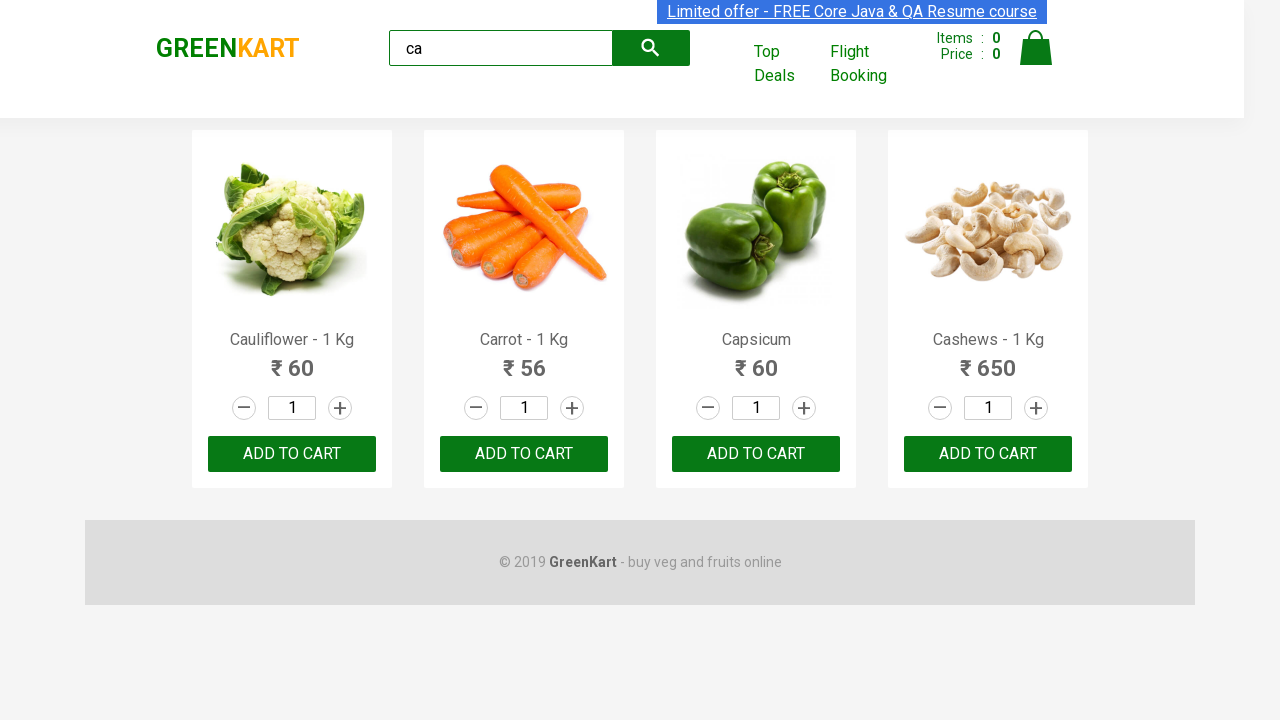

Located all visible products
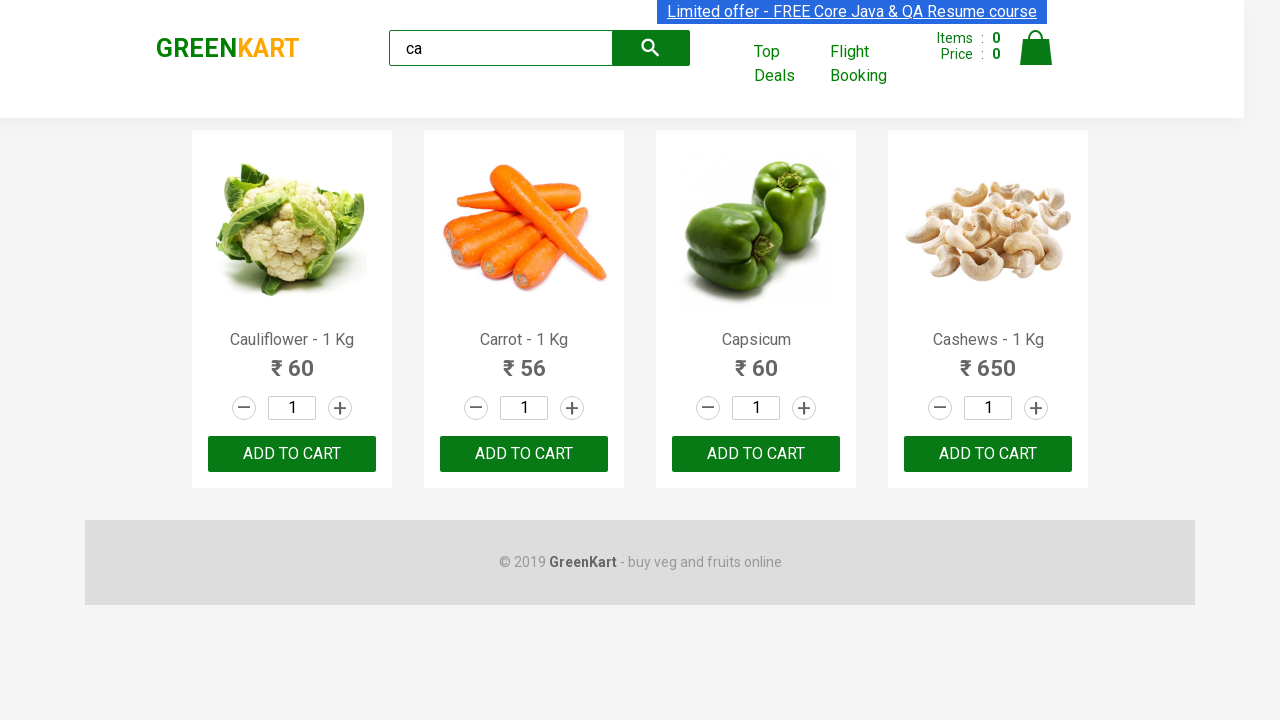

Verified that 4 matching products are displayed
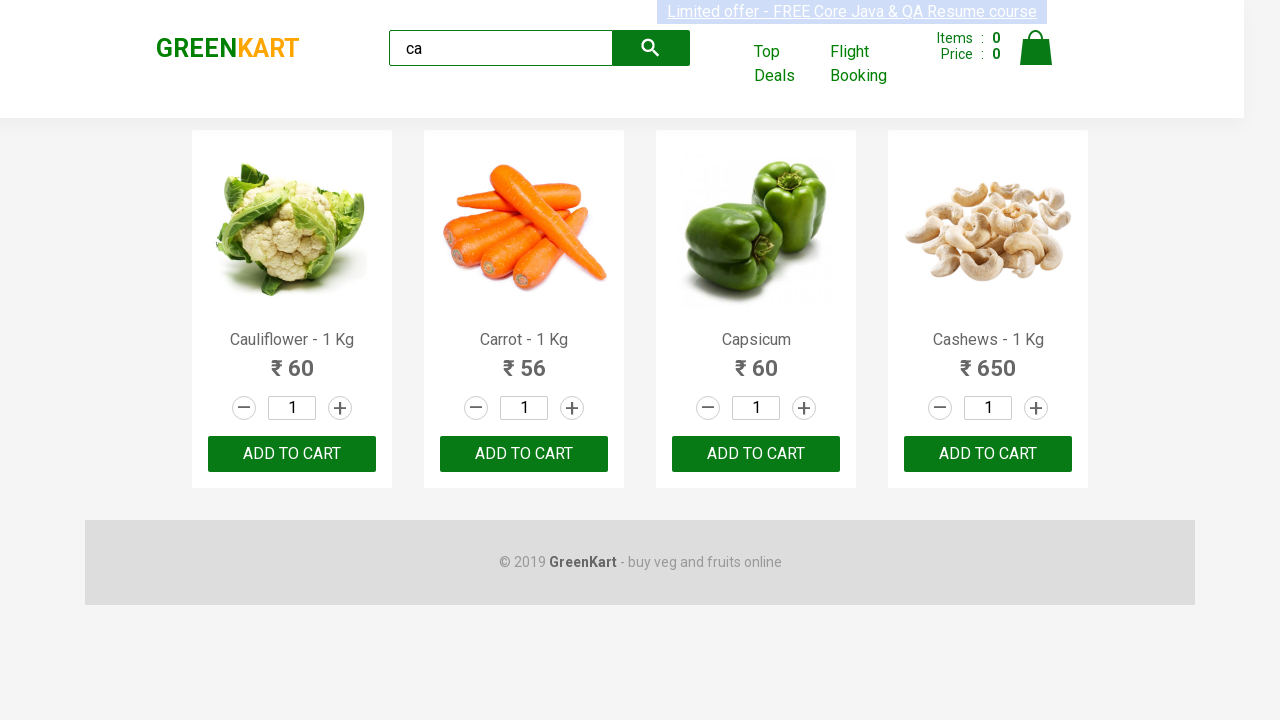

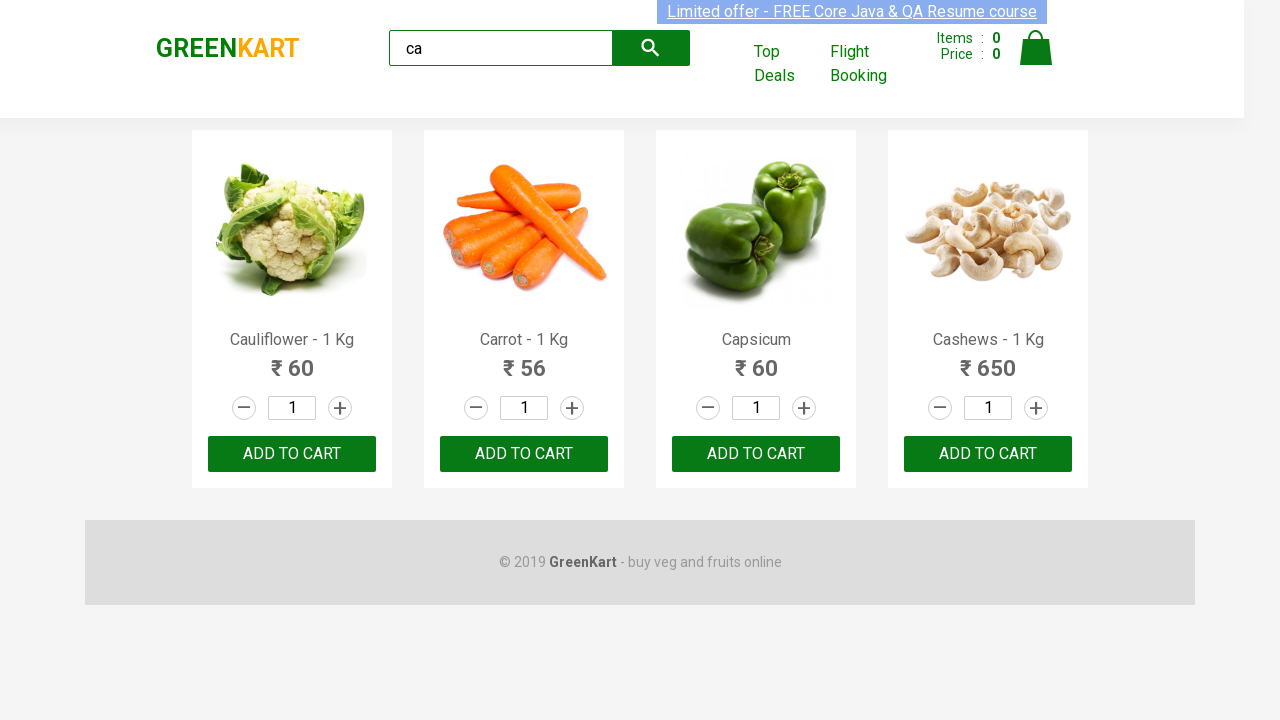